Tests a form submission flow by filling in favorite films and serials, navigating through pages, and confirming the submission

Starting URL: https://lm.skillbox.cc/qa_tester/module07/practice3/

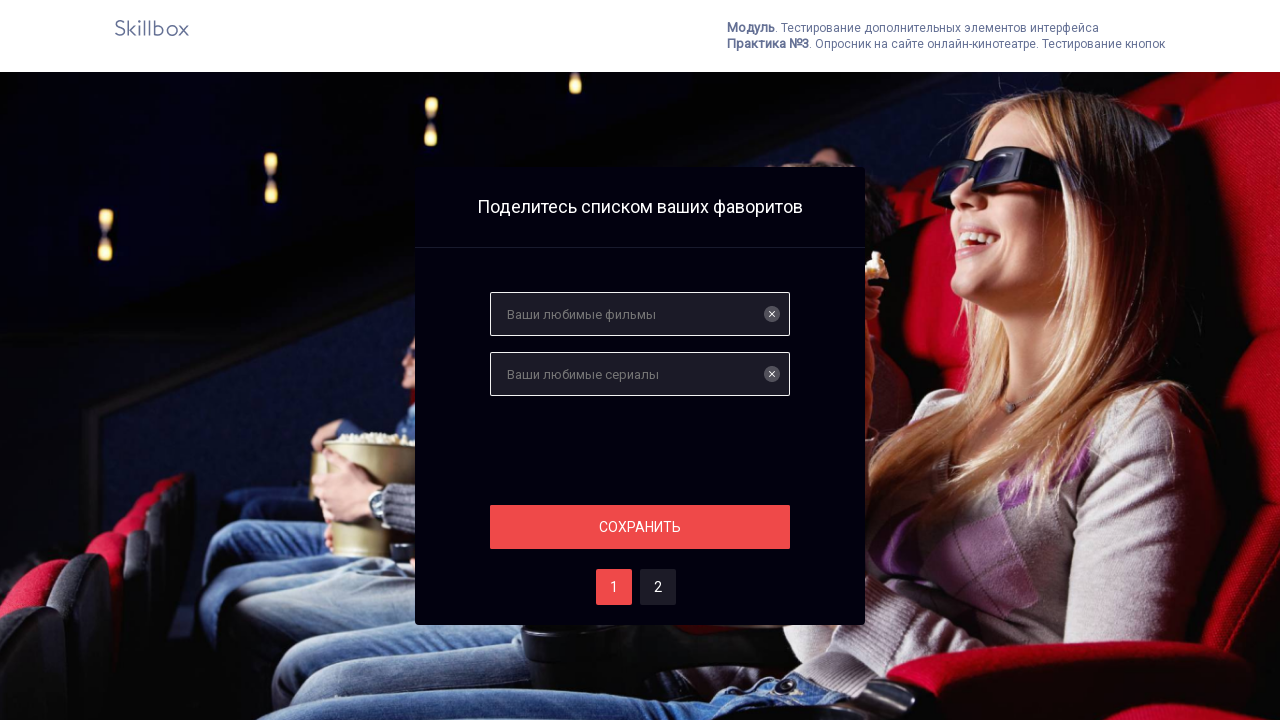

Filled favorite films field with 'Тор' on #films
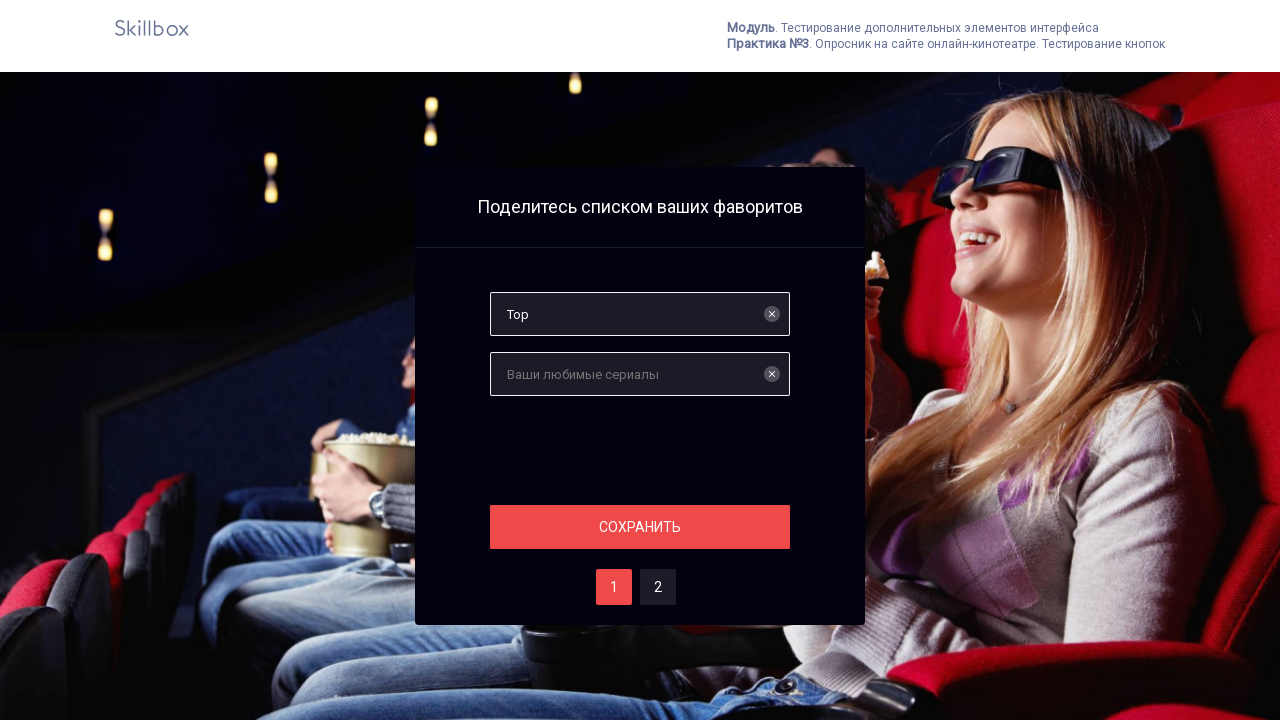

Filled favorite serials field with 'Друзья' on #serials
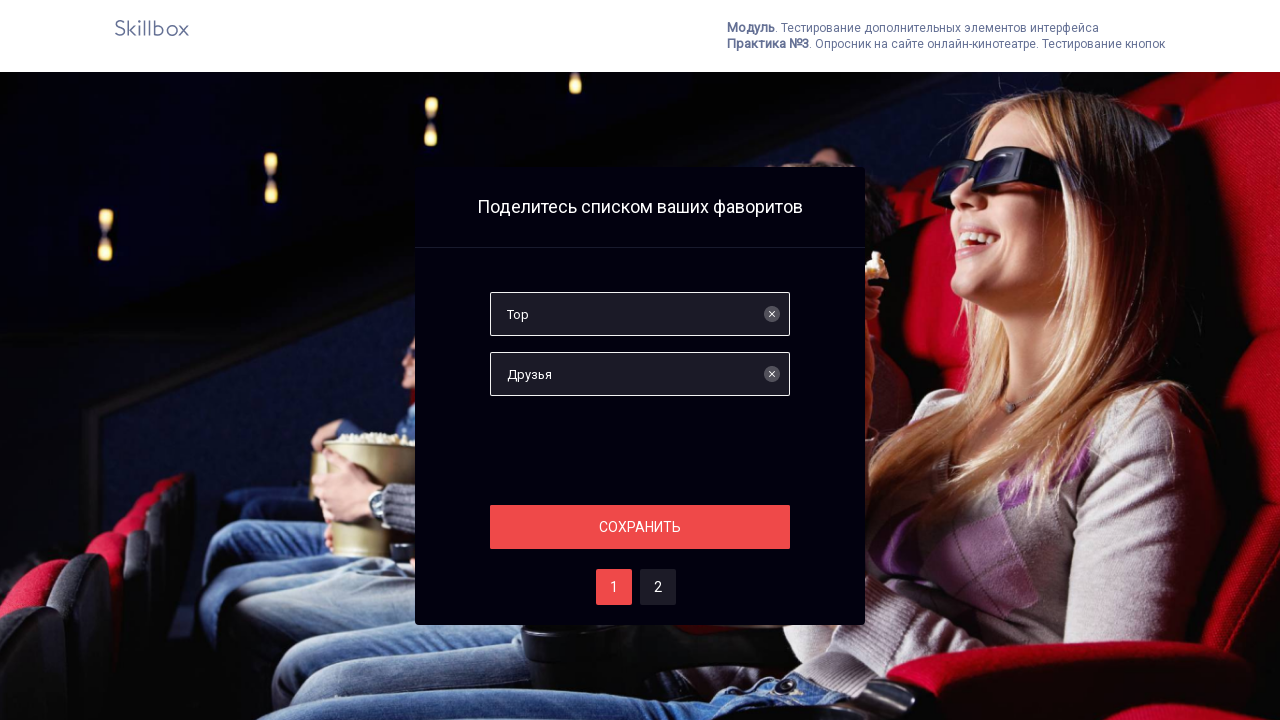

Clicked section button to proceed to next page at (640, 527) on .section__button
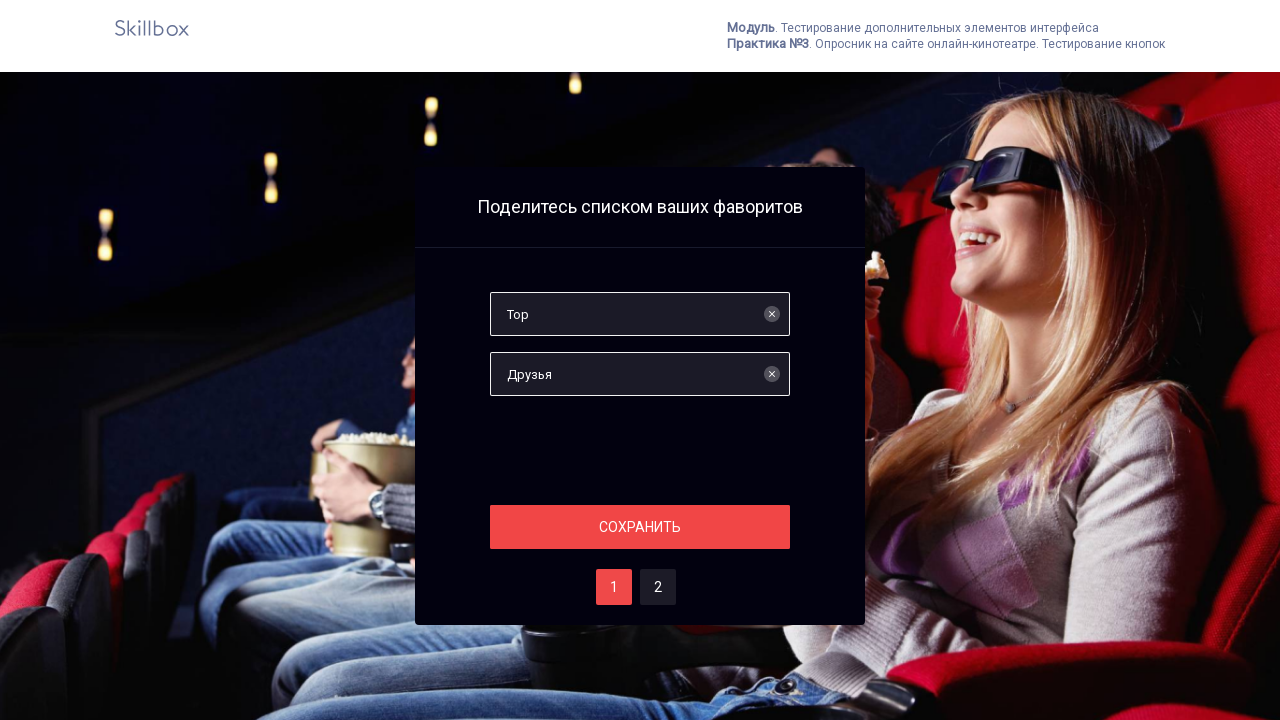

Selected option two at (658, 587) on #two
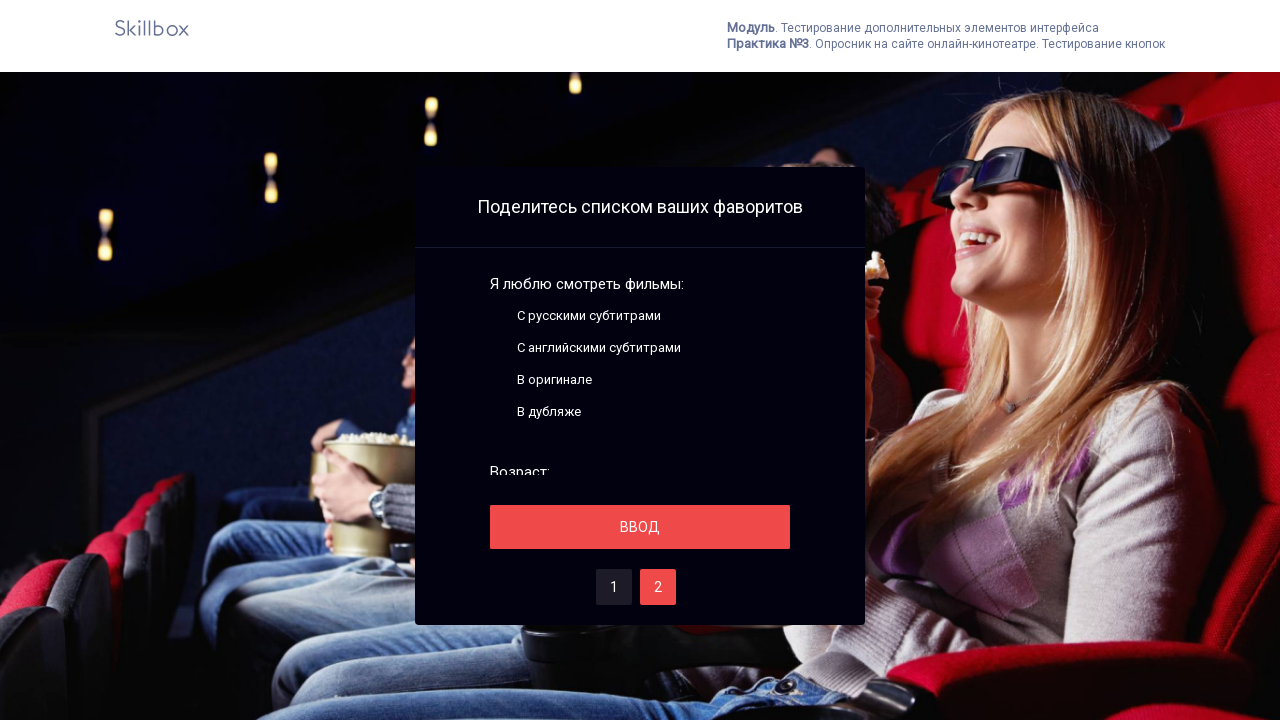

Clicked save button to submit form at (640, 527) on #save
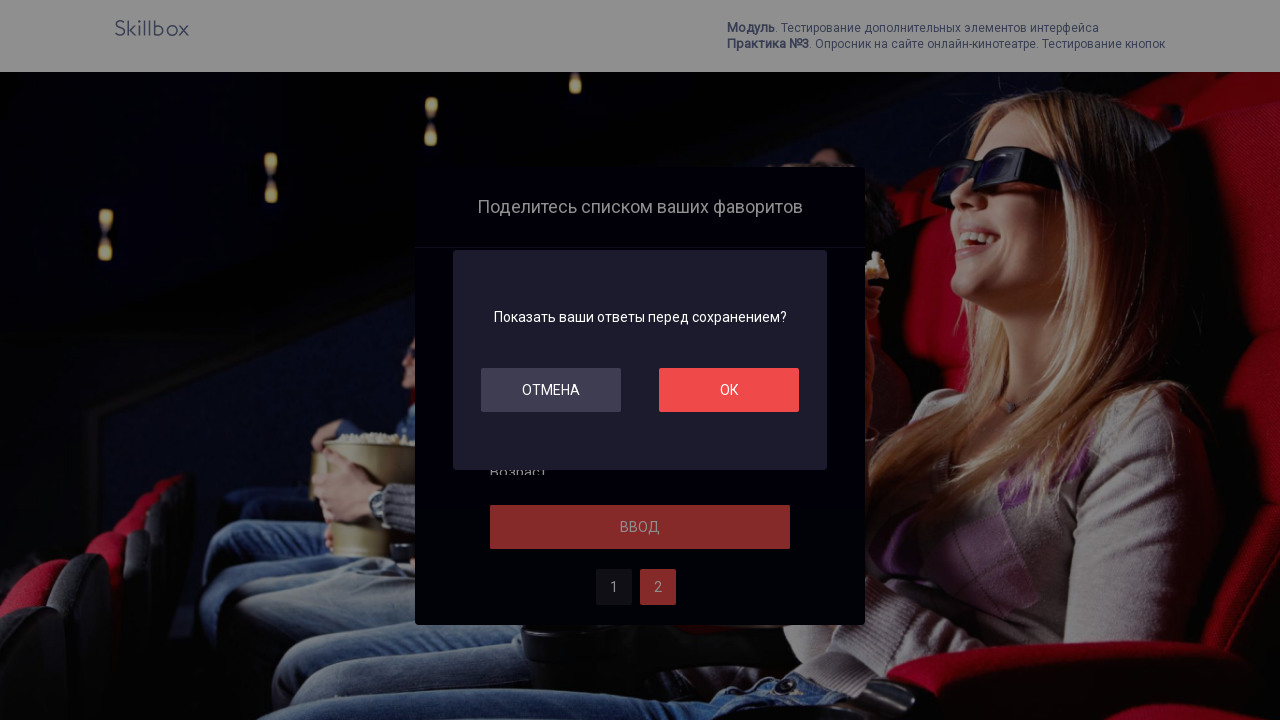

Confirmed the popup dialog at (729, 390) on #ok
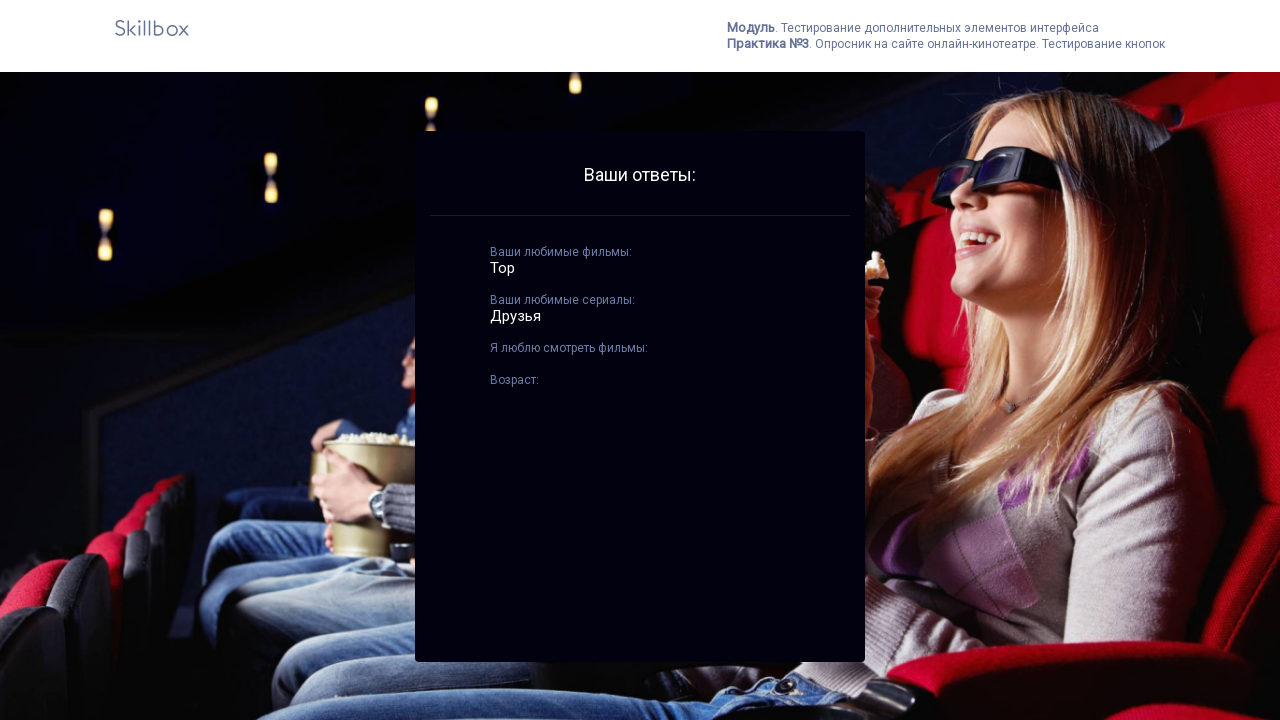

Results page loaded with best films displayed
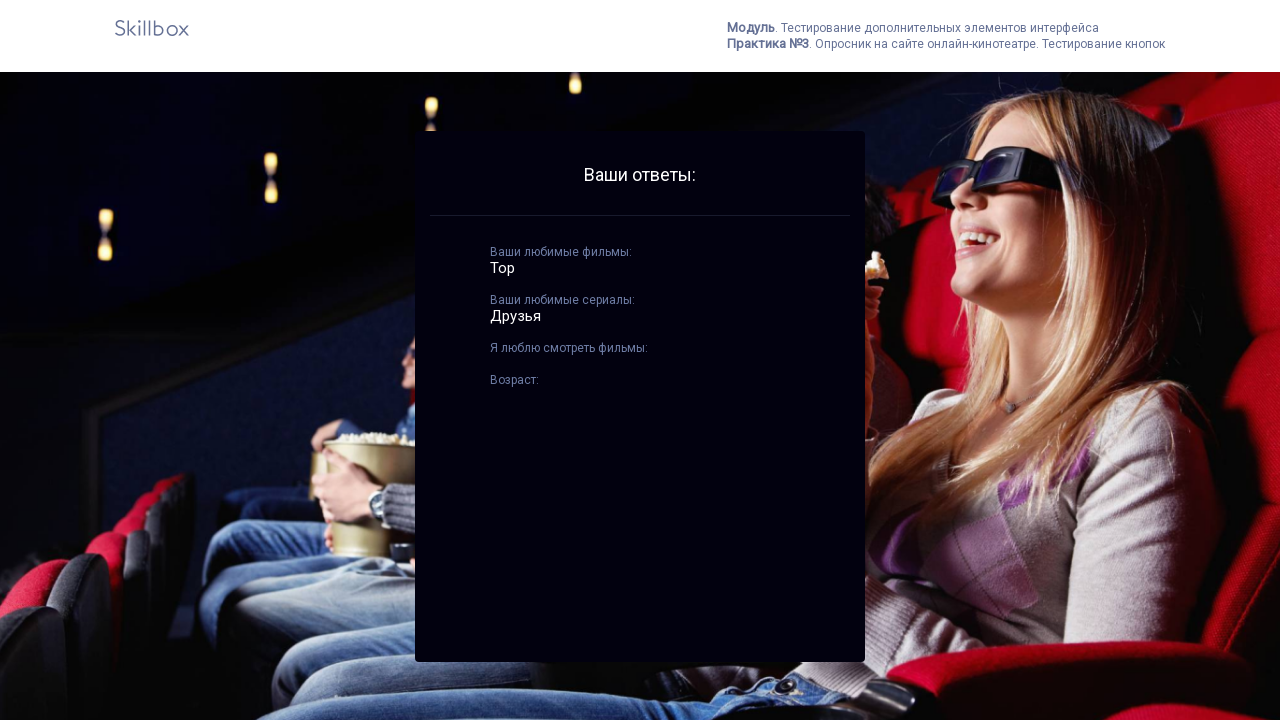

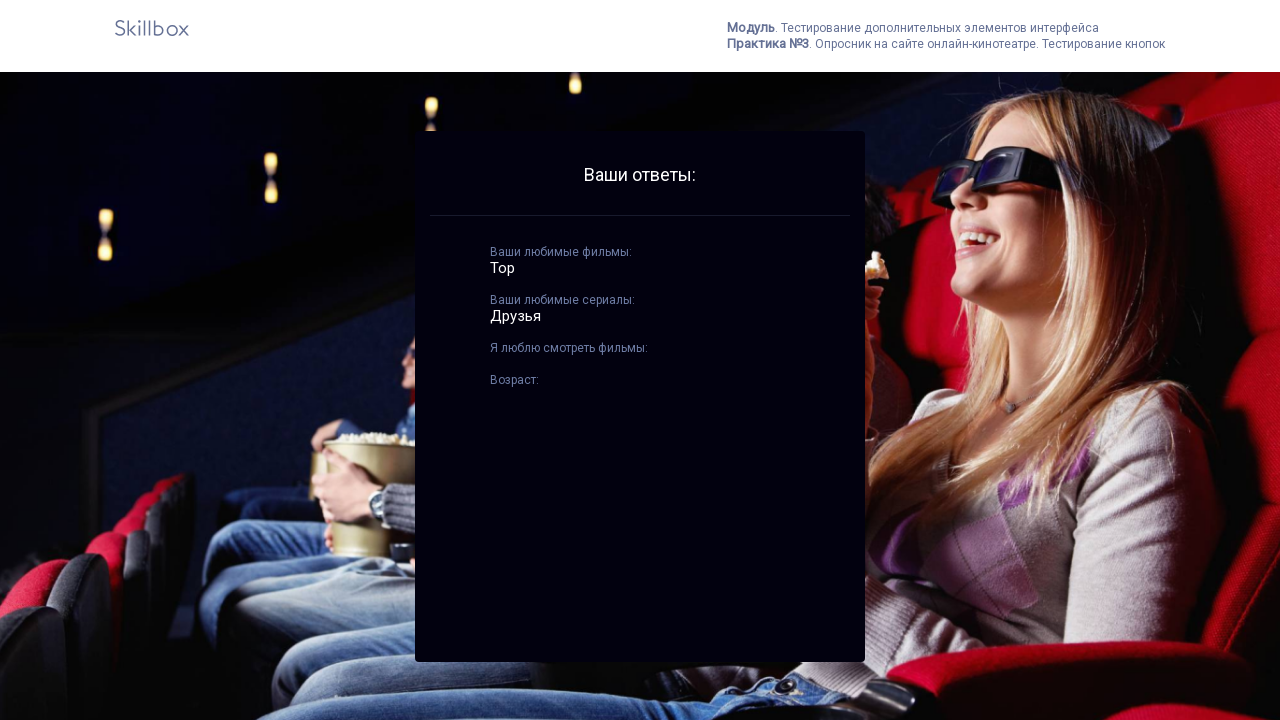